Tests that entered text is trimmed when saving an edited todo item

Starting URL: https://demo.playwright.dev/todomvc

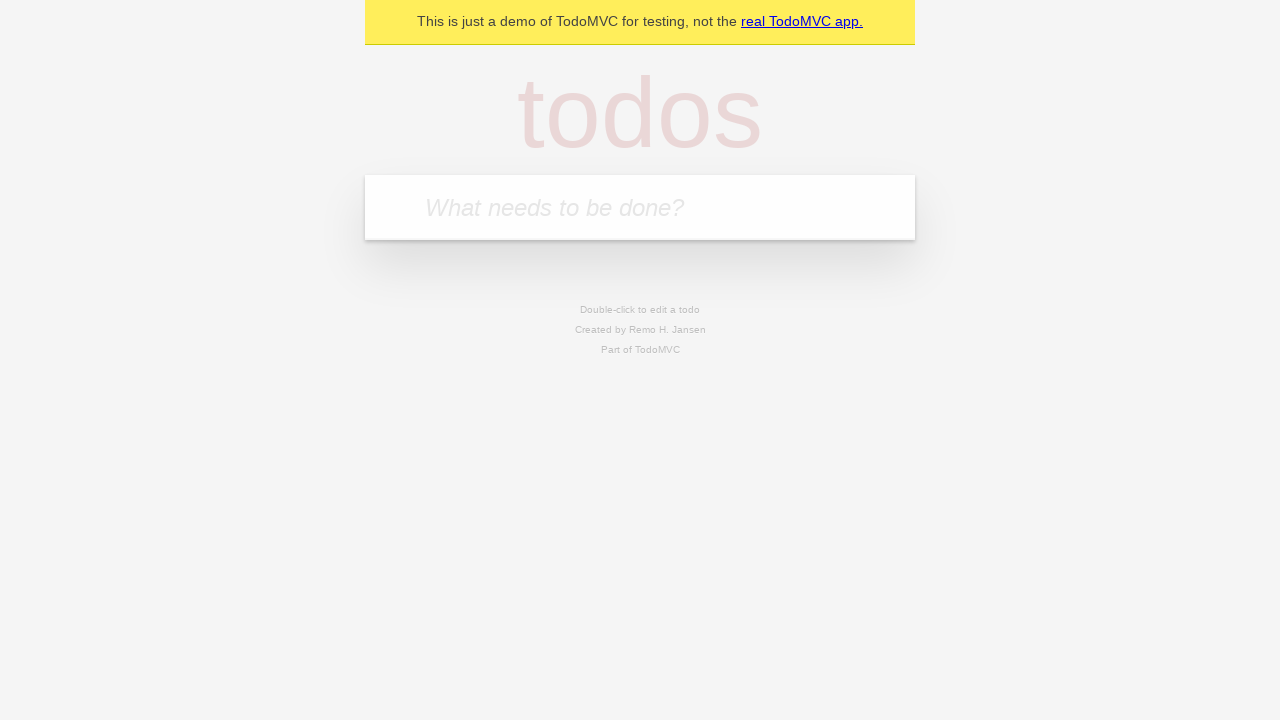

Filled input field with 'buy some cheese' on internal:attr=[placeholder="What needs to be done?"i]
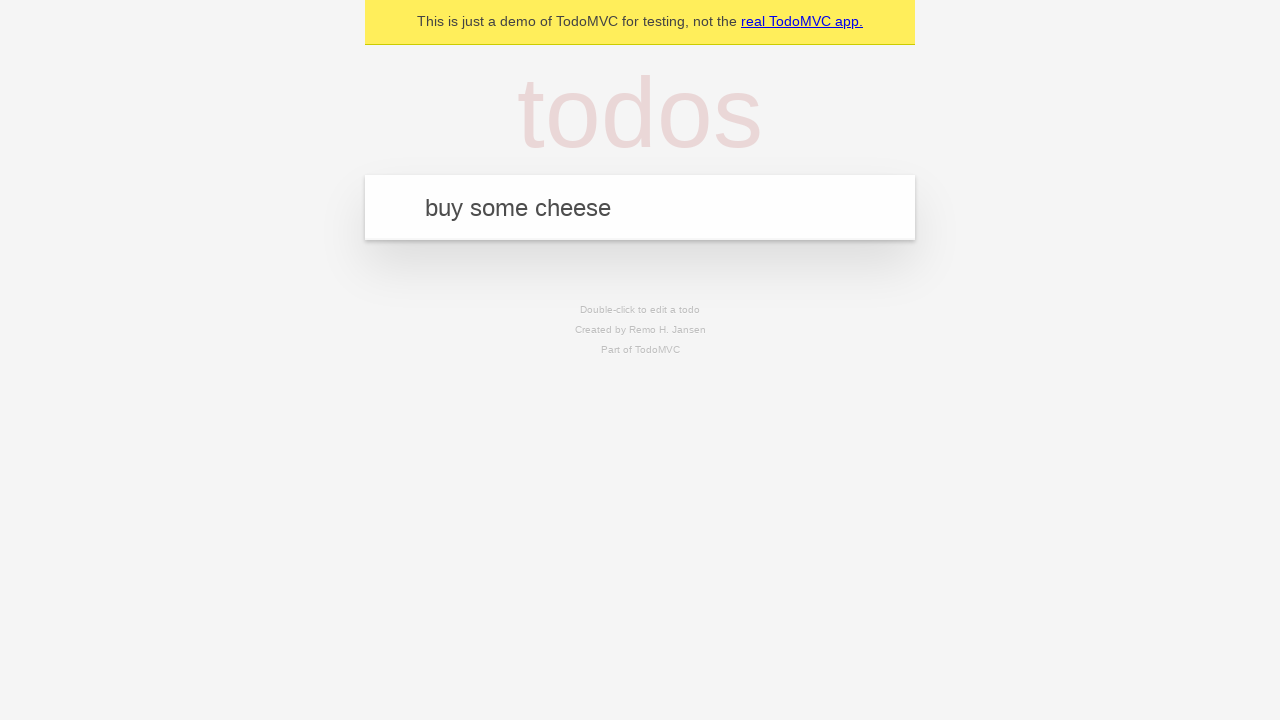

Pressed Enter to create first todo item on internal:attr=[placeholder="What needs to be done?"i]
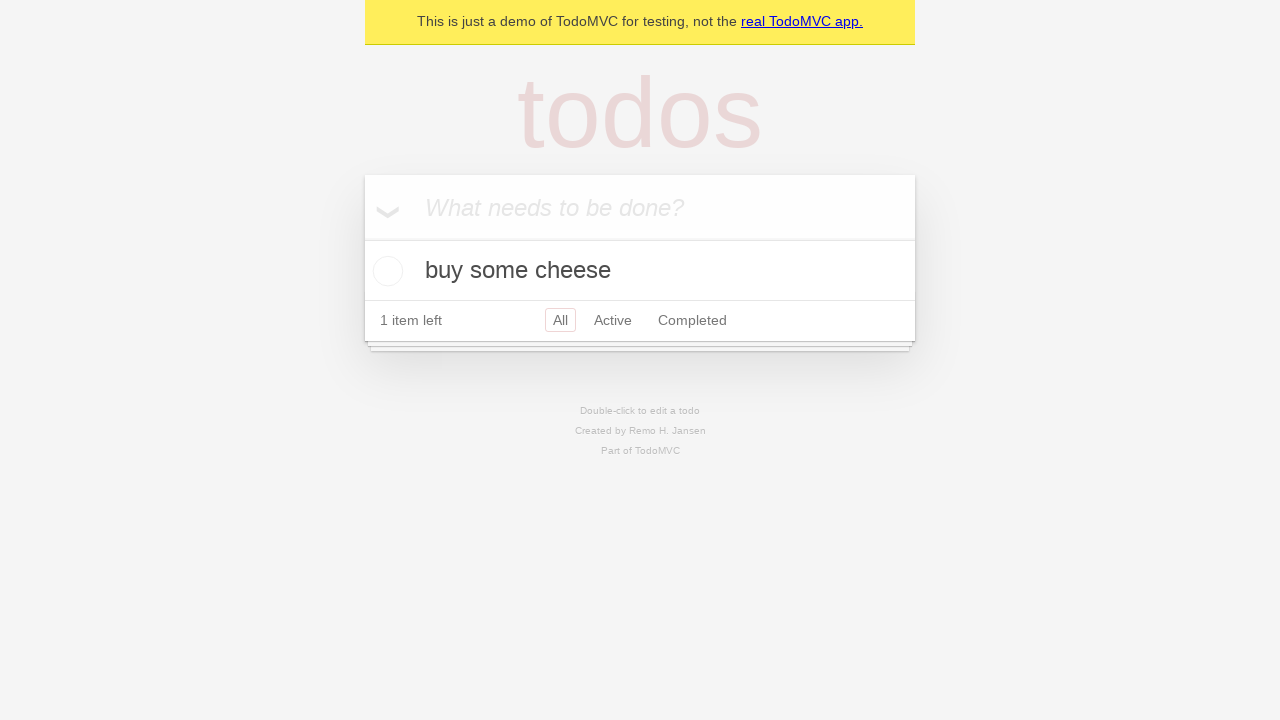

Filled input field with 'feed the cat' on internal:attr=[placeholder="What needs to be done?"i]
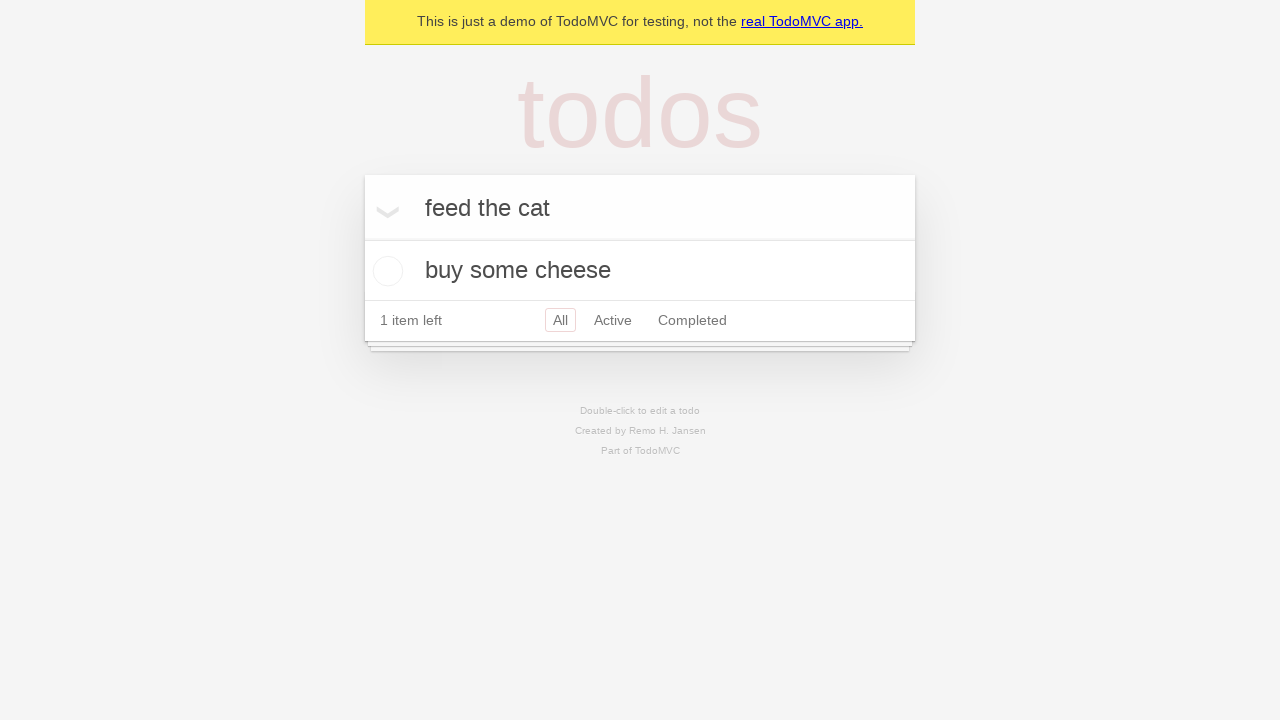

Pressed Enter to create second todo item on internal:attr=[placeholder="What needs to be done?"i]
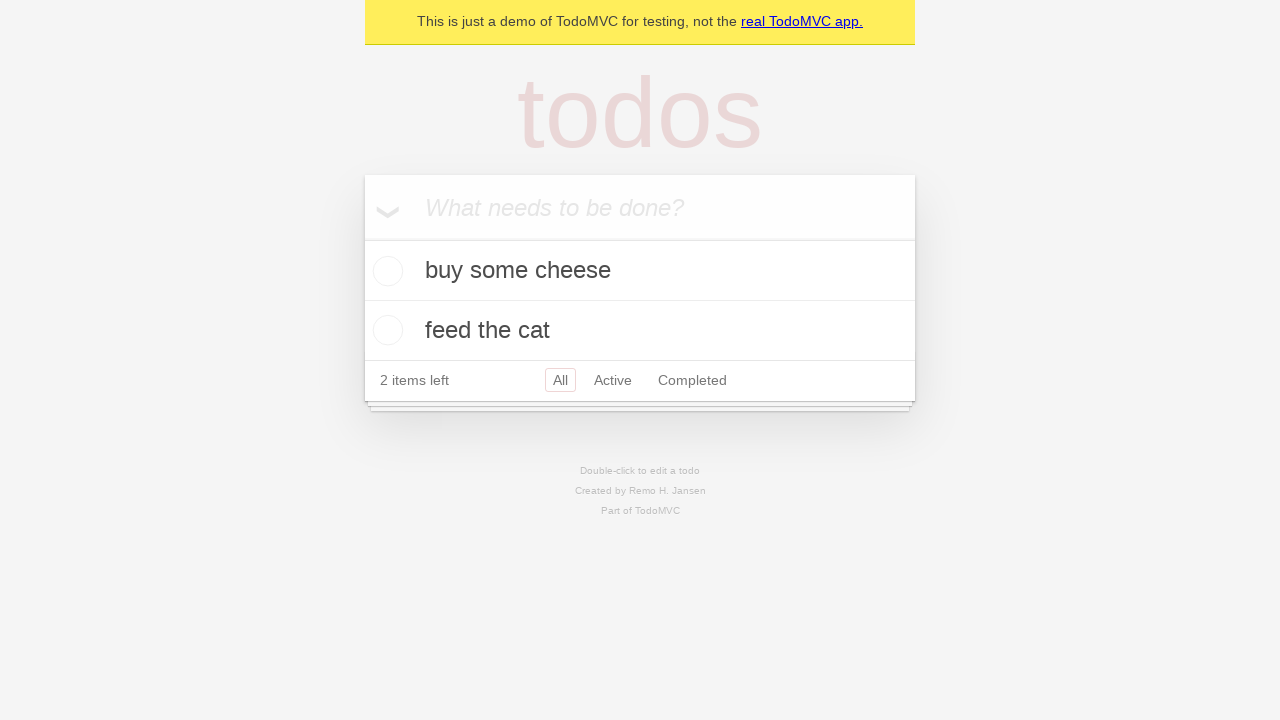

Filled input field with 'book a doctors appointment' on internal:attr=[placeholder="What needs to be done?"i]
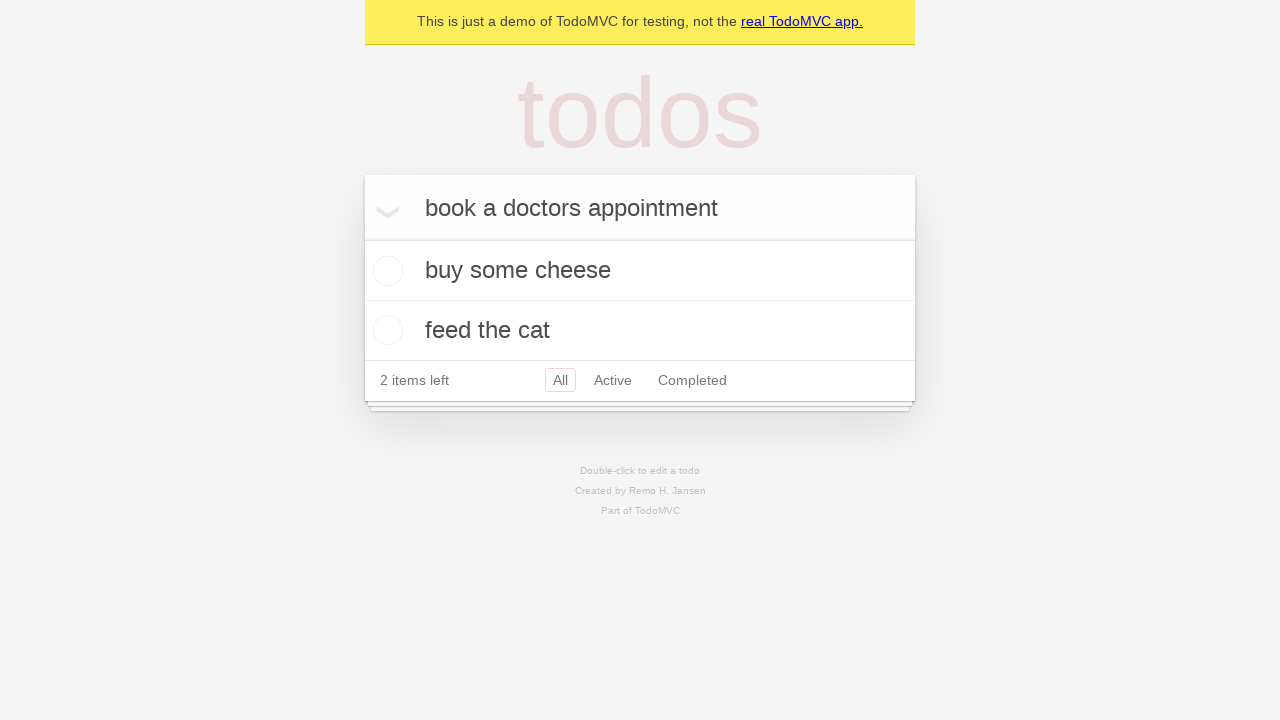

Pressed Enter to create third todo item on internal:attr=[placeholder="What needs to be done?"i]
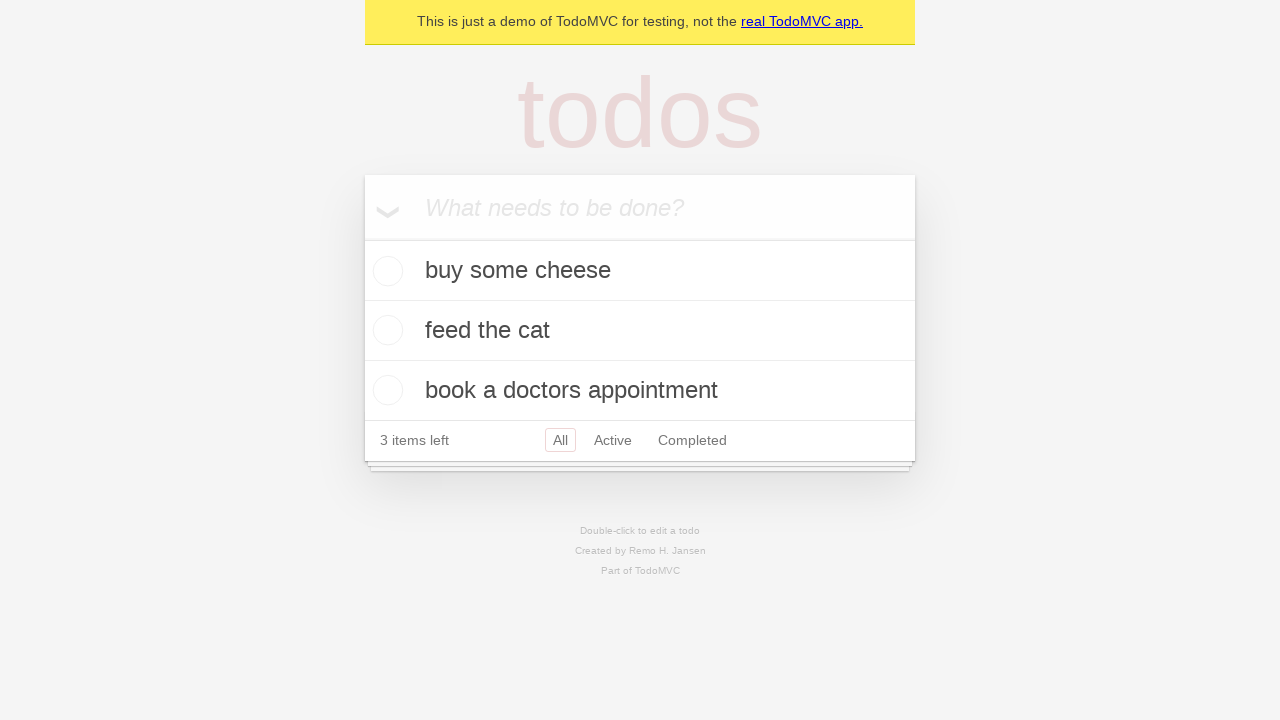

Double-clicked second todo item to enter edit mode at (640, 331) on internal:testid=[data-testid="todo-item"s] >> nth=1
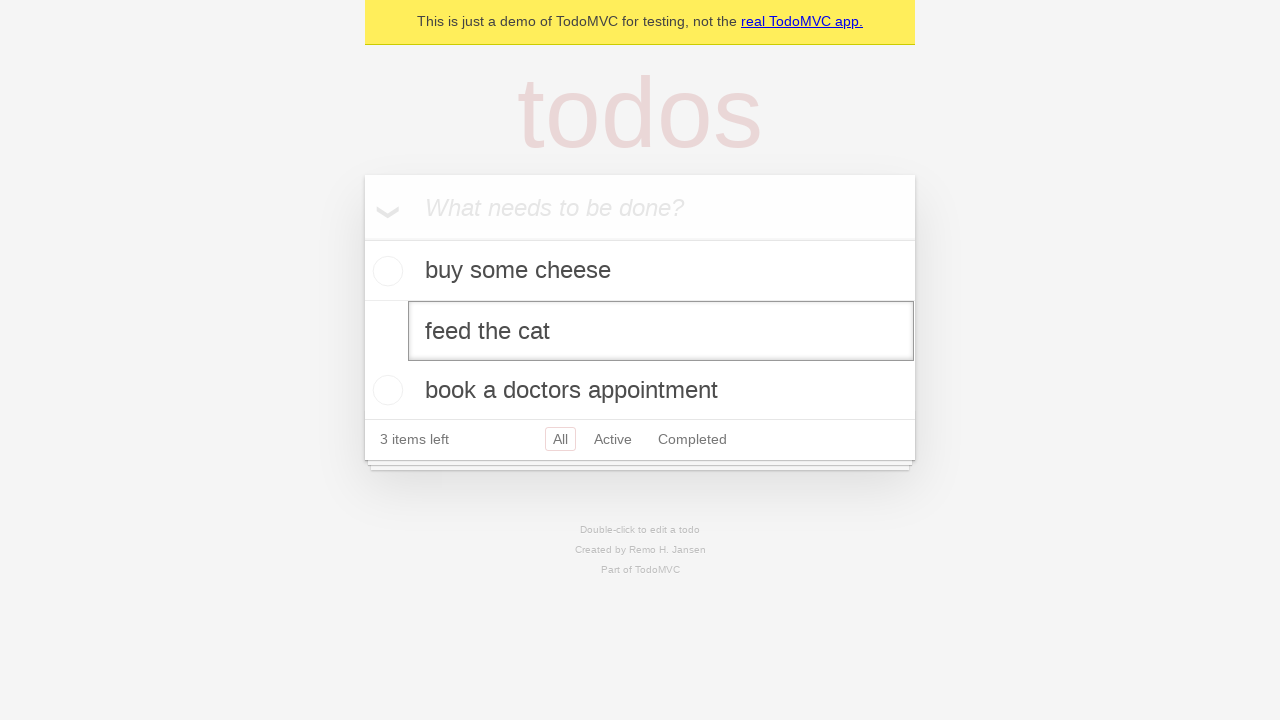

Filled edit textbox with whitespace-padded text '    buy some sausages    ' on internal:testid=[data-testid="todo-item"s] >> nth=1 >> internal:role=textbox[nam
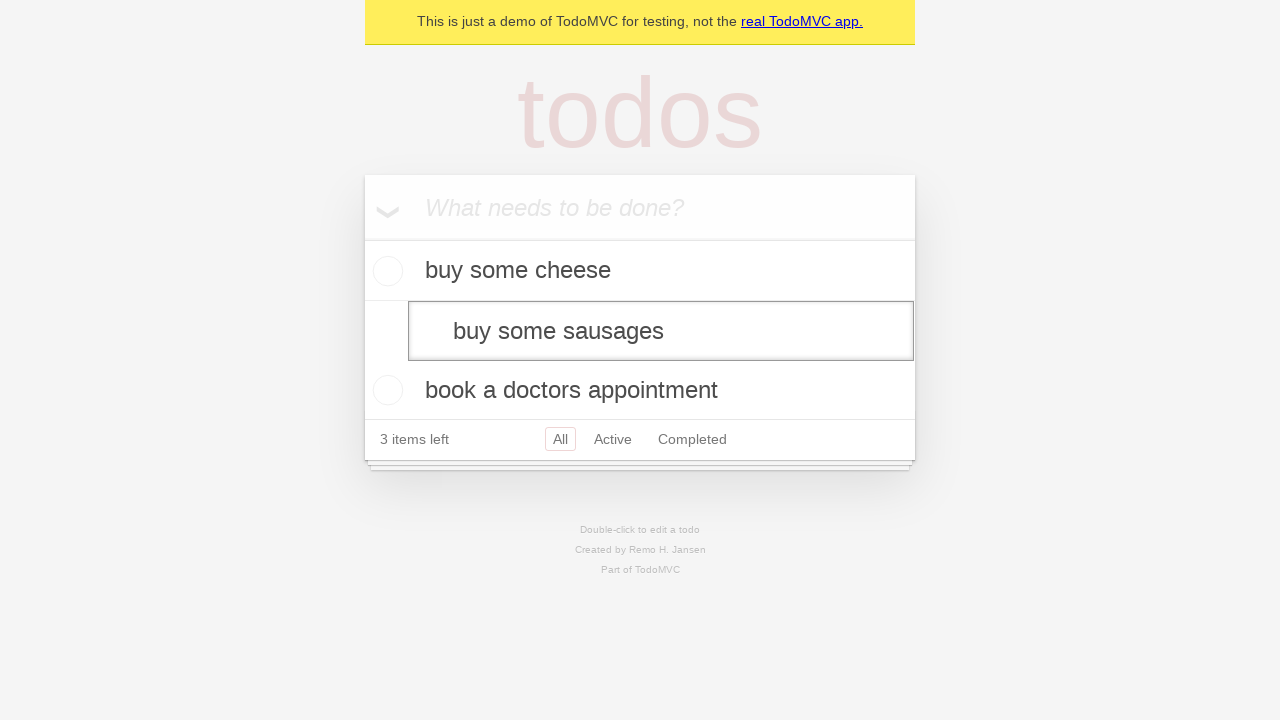

Pressed Enter to save edited todo item with trimmed text on internal:testid=[data-testid="todo-item"s] >> nth=1 >> internal:role=textbox[nam
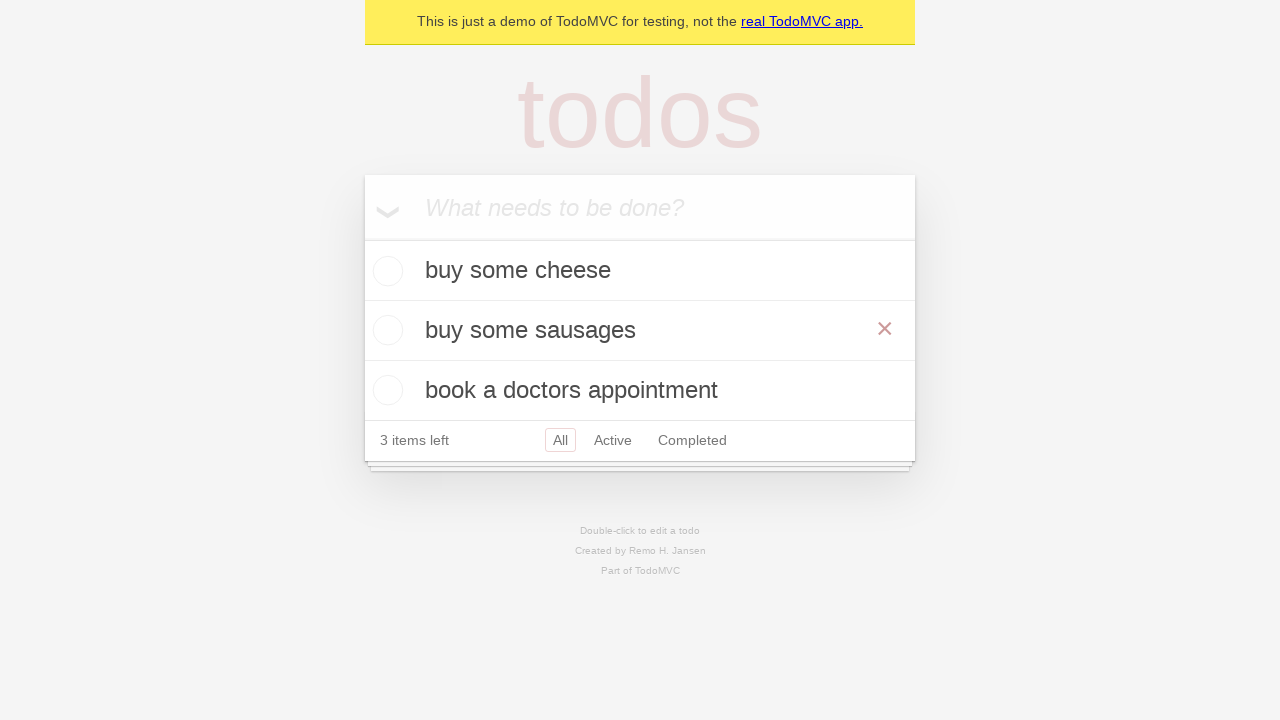

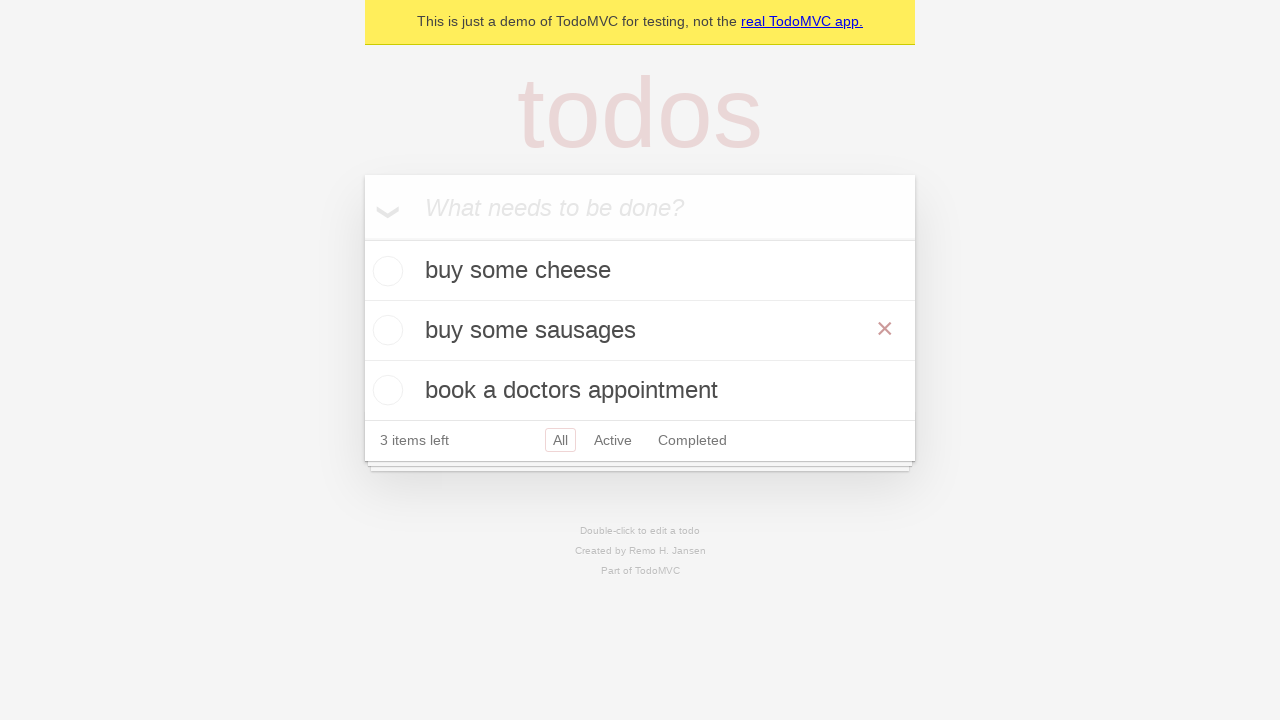